Tests clicking an "Add Element" button and verifying that a delete button appears on the page

Starting URL: https://the-internet.herokuapp.com/add_remove_elements/

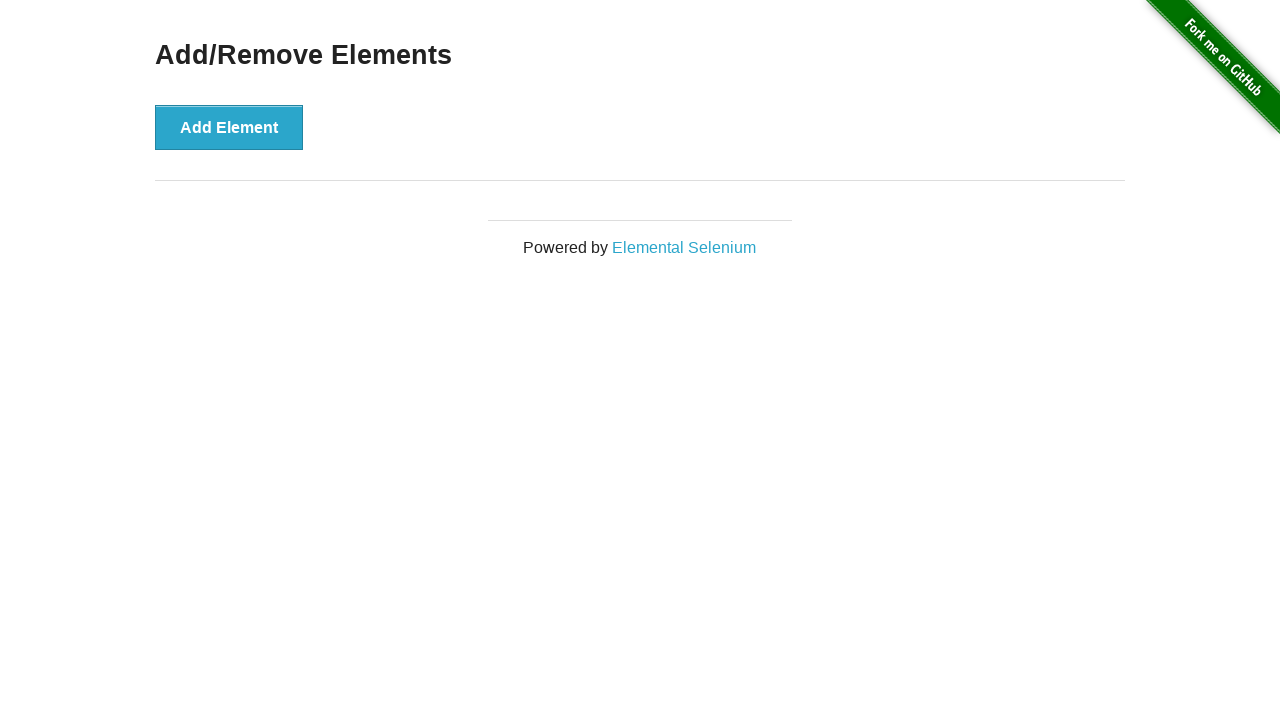

Clicked 'Add Element' button at (229, 127) on button[onclick='addElement()']
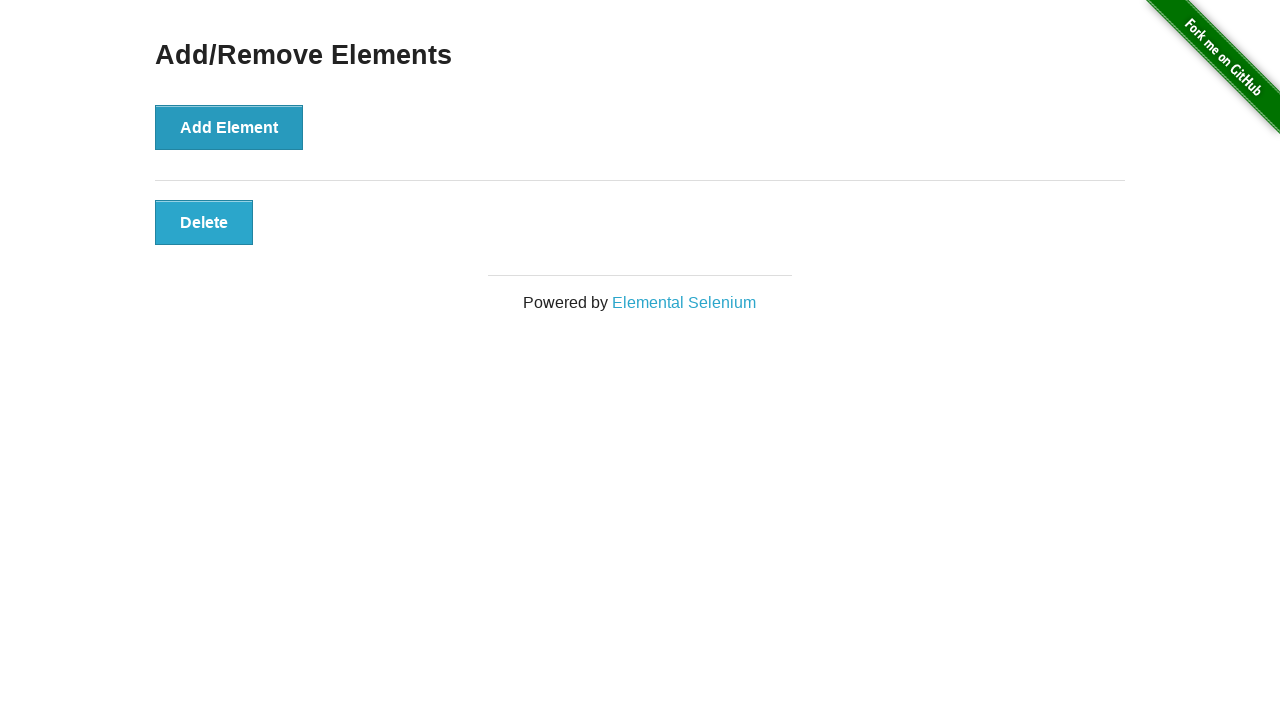

Delete button appeared on the page
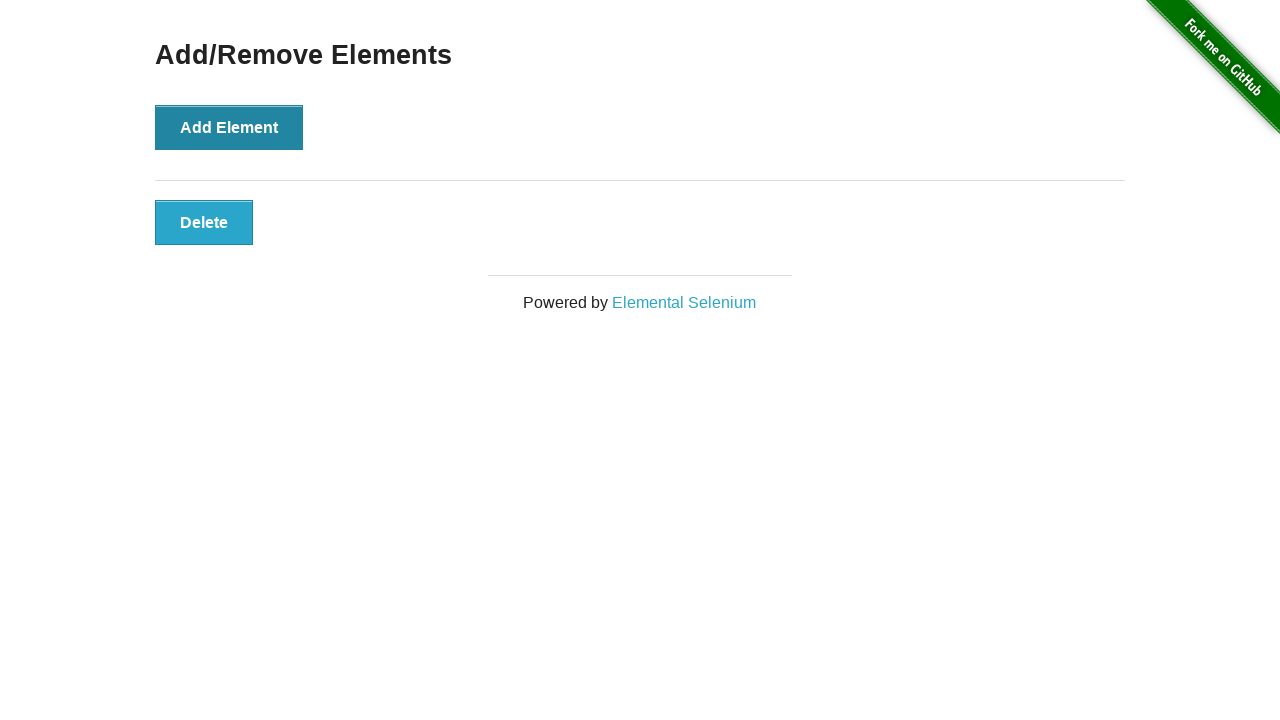

Retrieved all delete buttons from the page
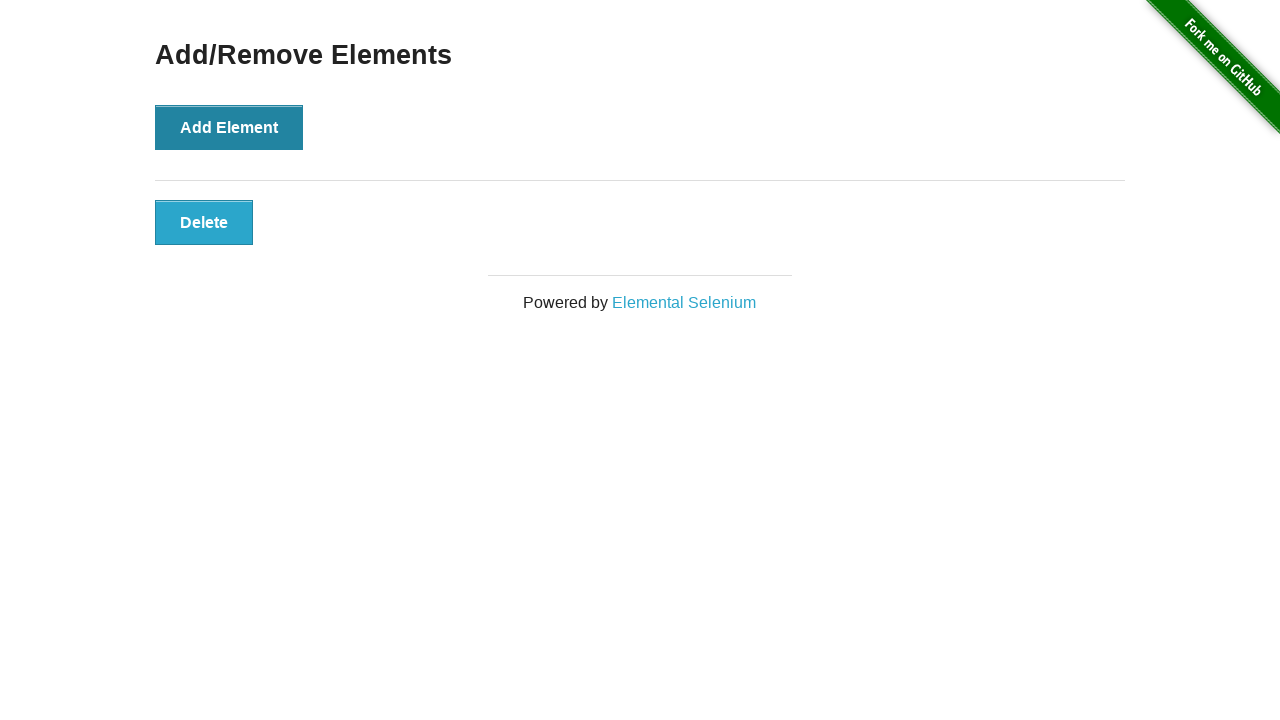

Verified that exactly 1 delete button is present
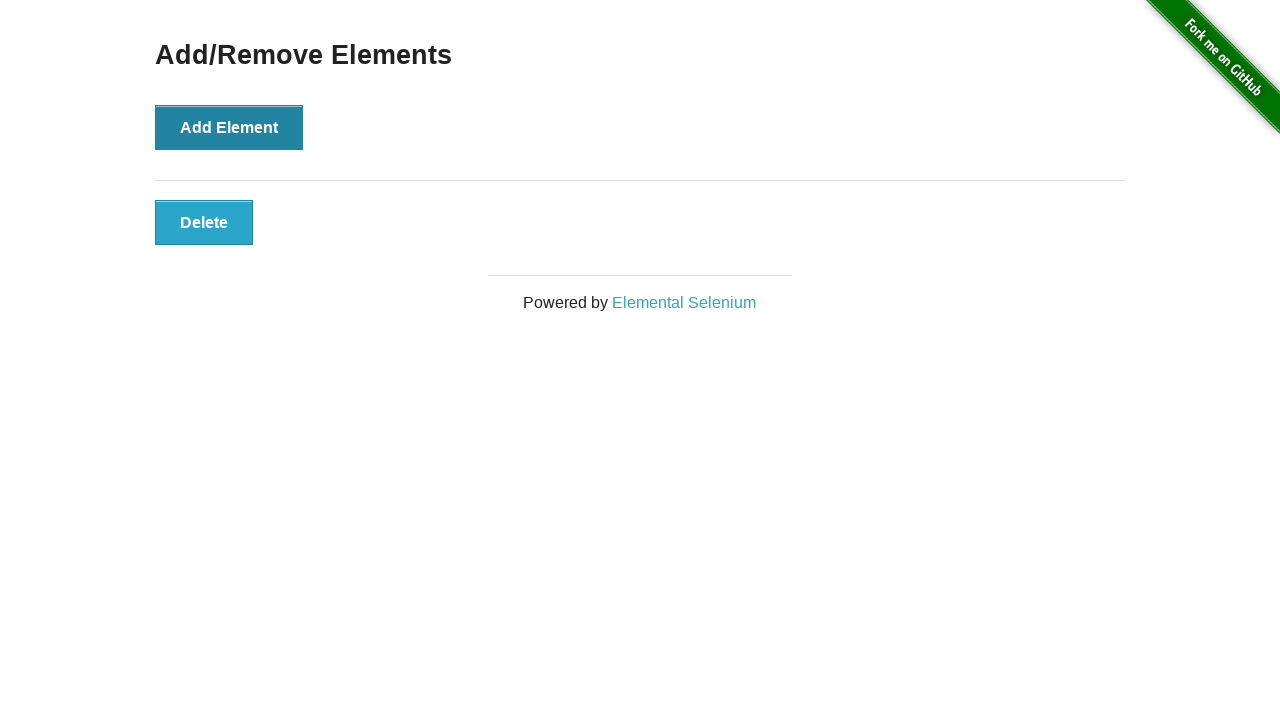

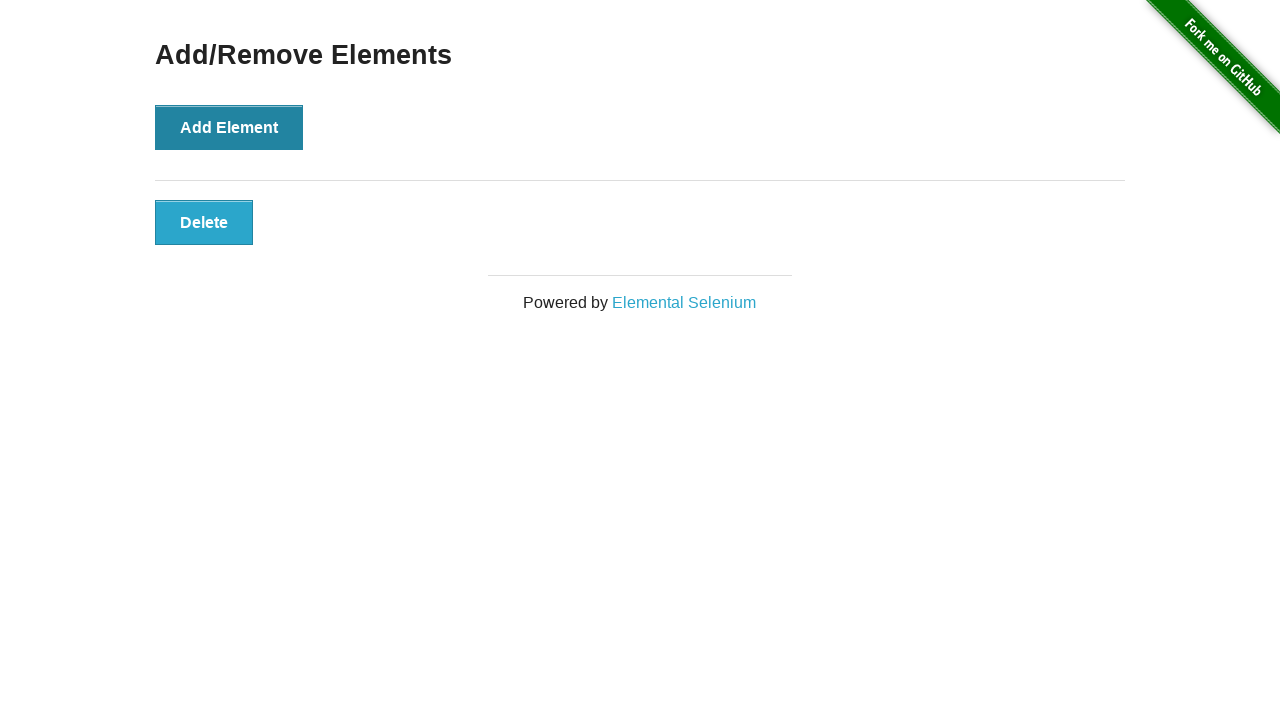